Tests the add/remove elements functionality by clicking the Add Element button multiple times and verifying delete buttons appear

Starting URL: https://the-internet.herokuapp.com/add_remove_elements/

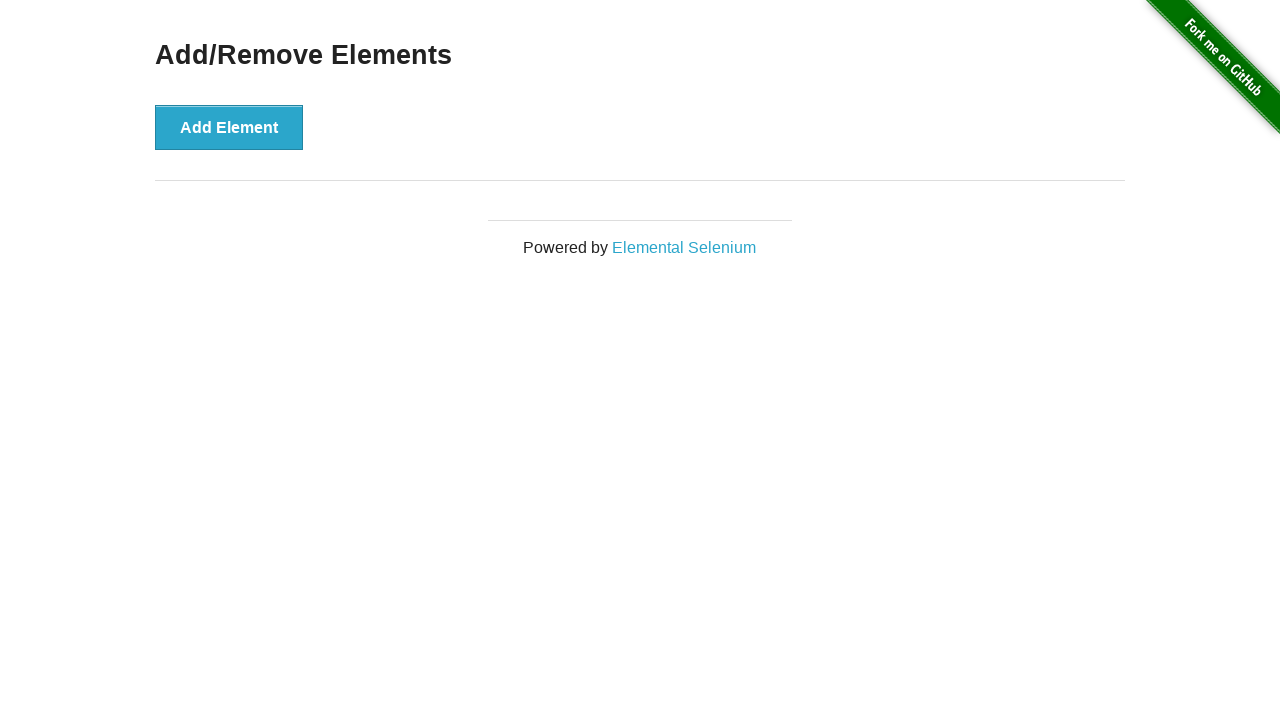

Navigated to add/remove elements page
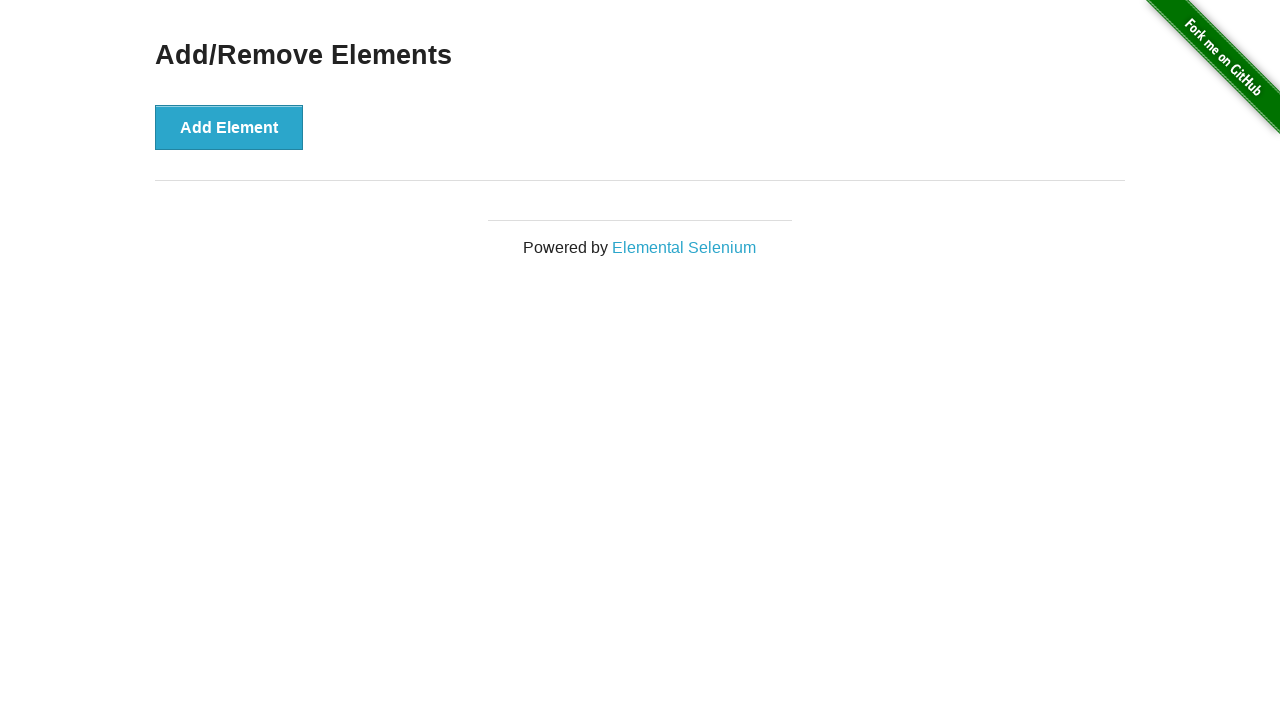

Clicked Add Element button for the first time at (229, 127) on xpath=//*[@id='content']/div/button
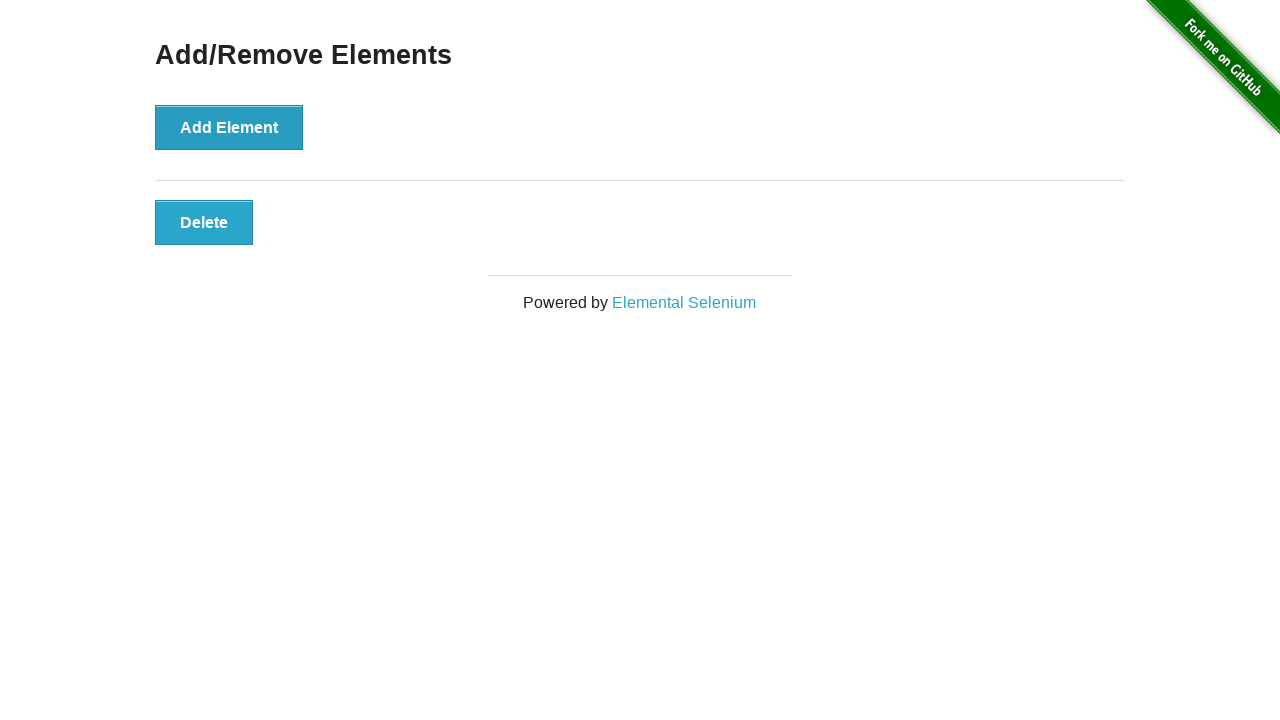

Delete button appeared after adding first element
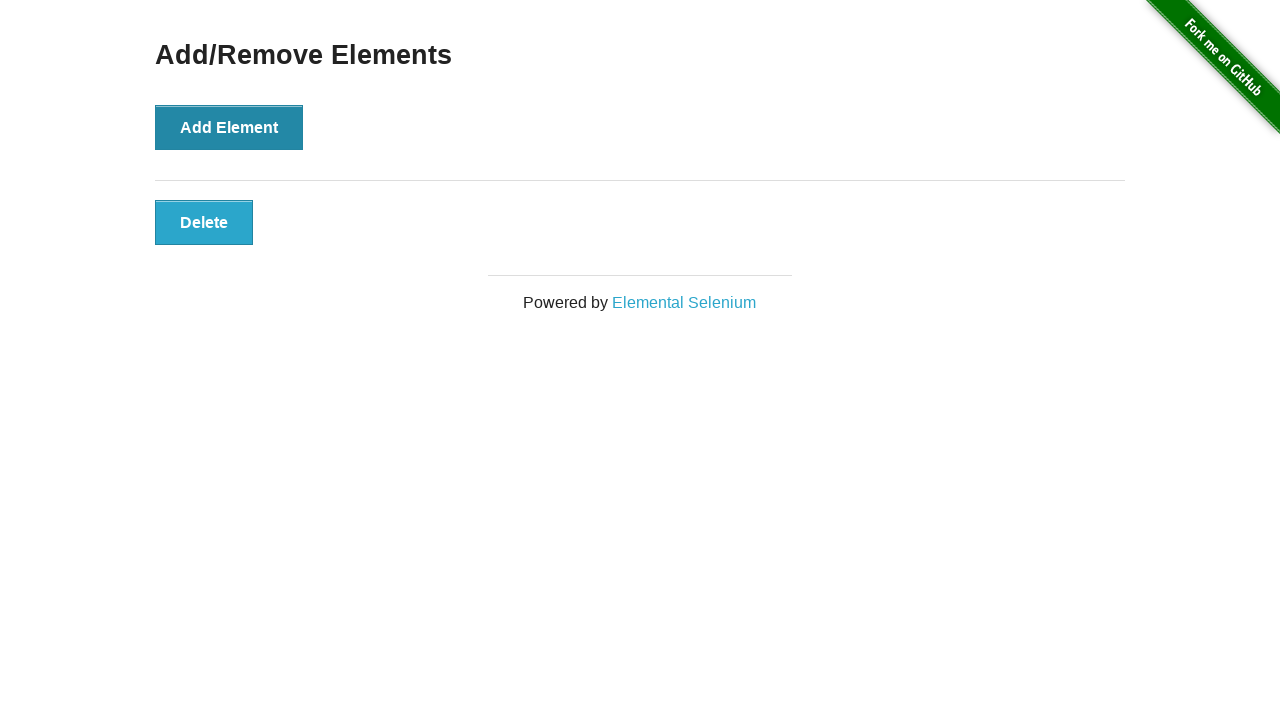

Clicked Add Element button (iteration 1 of 10) at (229, 127) on xpath=//*[@id='content']/div/button
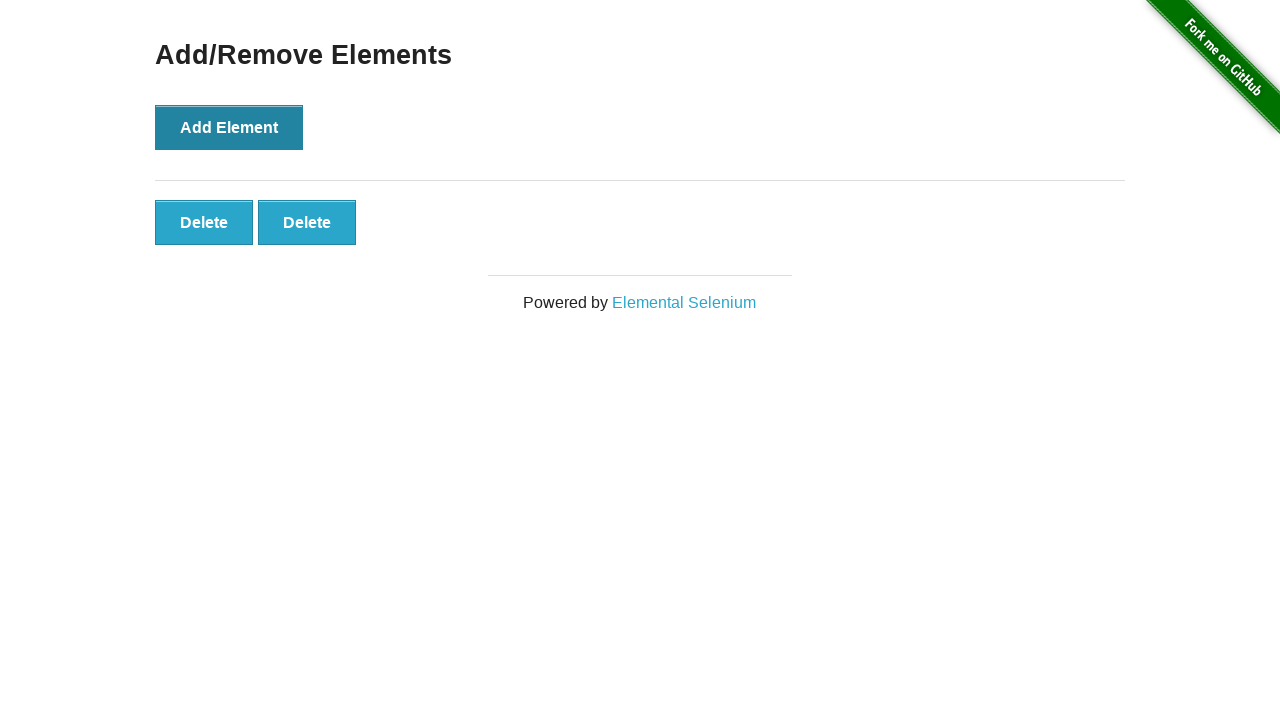

Clicked Add Element button (iteration 2 of 10) at (229, 127) on xpath=//*[@id='content']/div/button
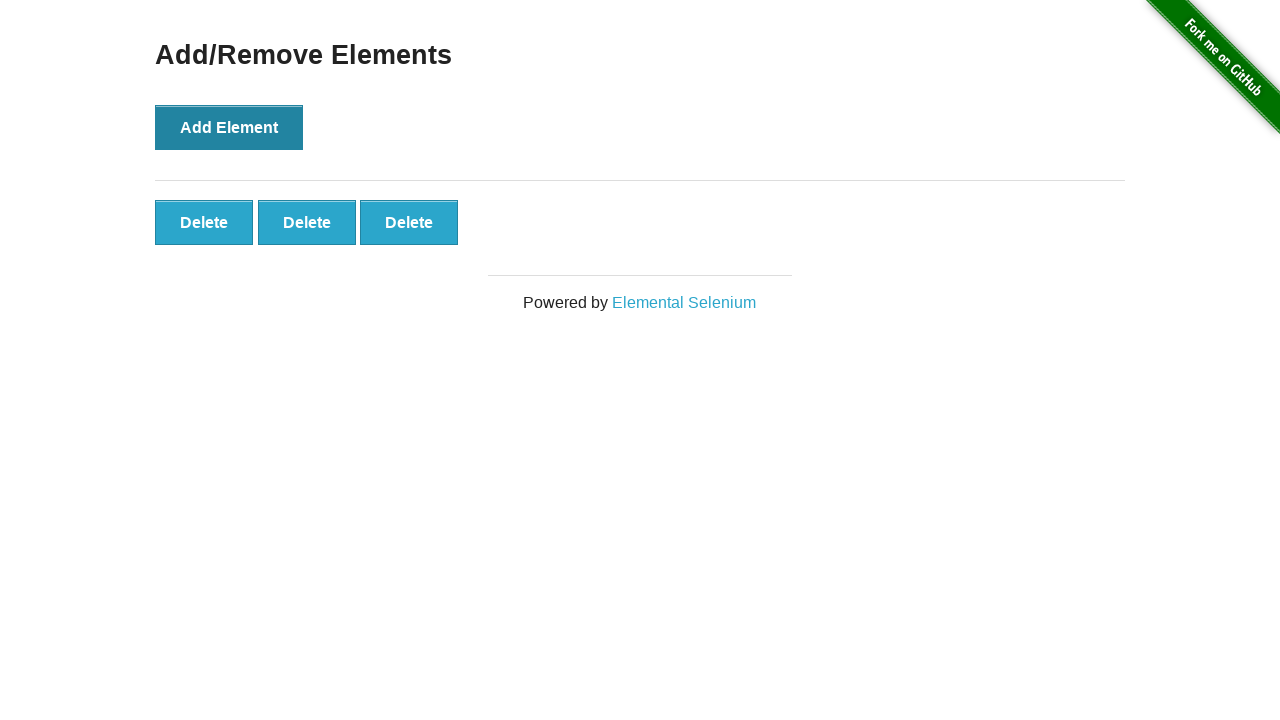

Clicked Add Element button (iteration 3 of 10) at (229, 127) on xpath=//*[@id='content']/div/button
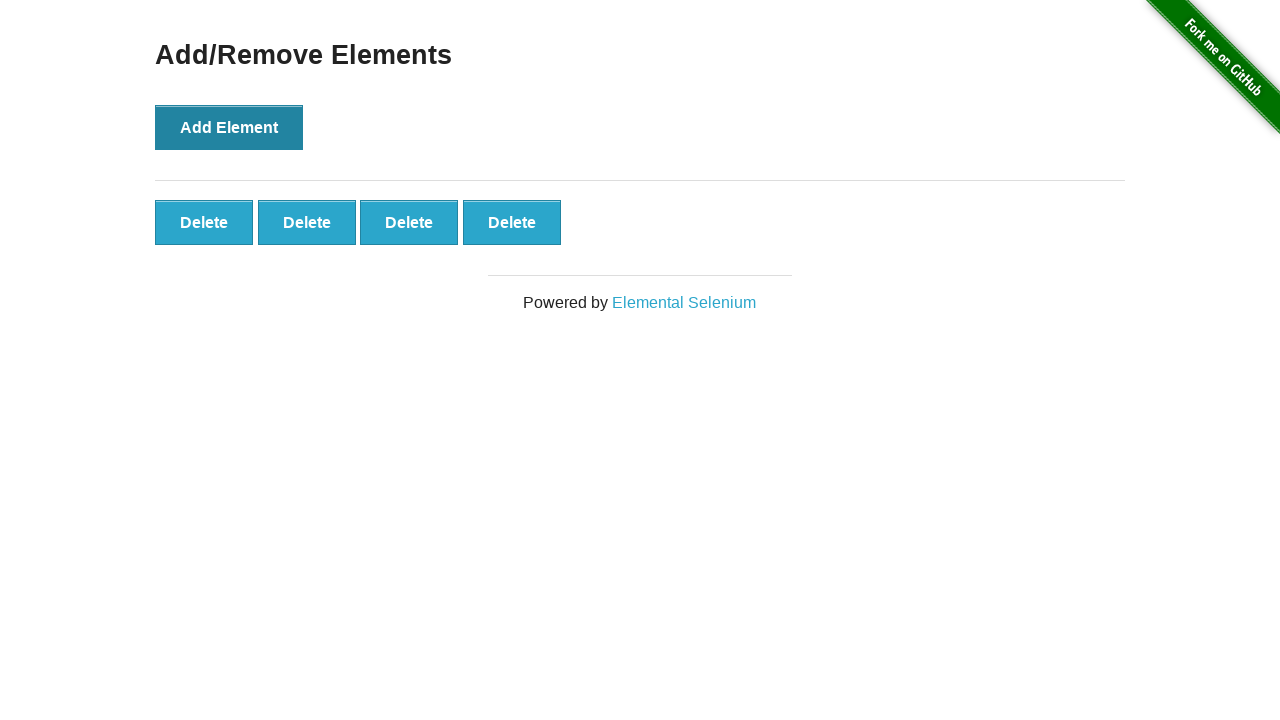

Clicked Add Element button (iteration 4 of 10) at (229, 127) on xpath=//*[@id='content']/div/button
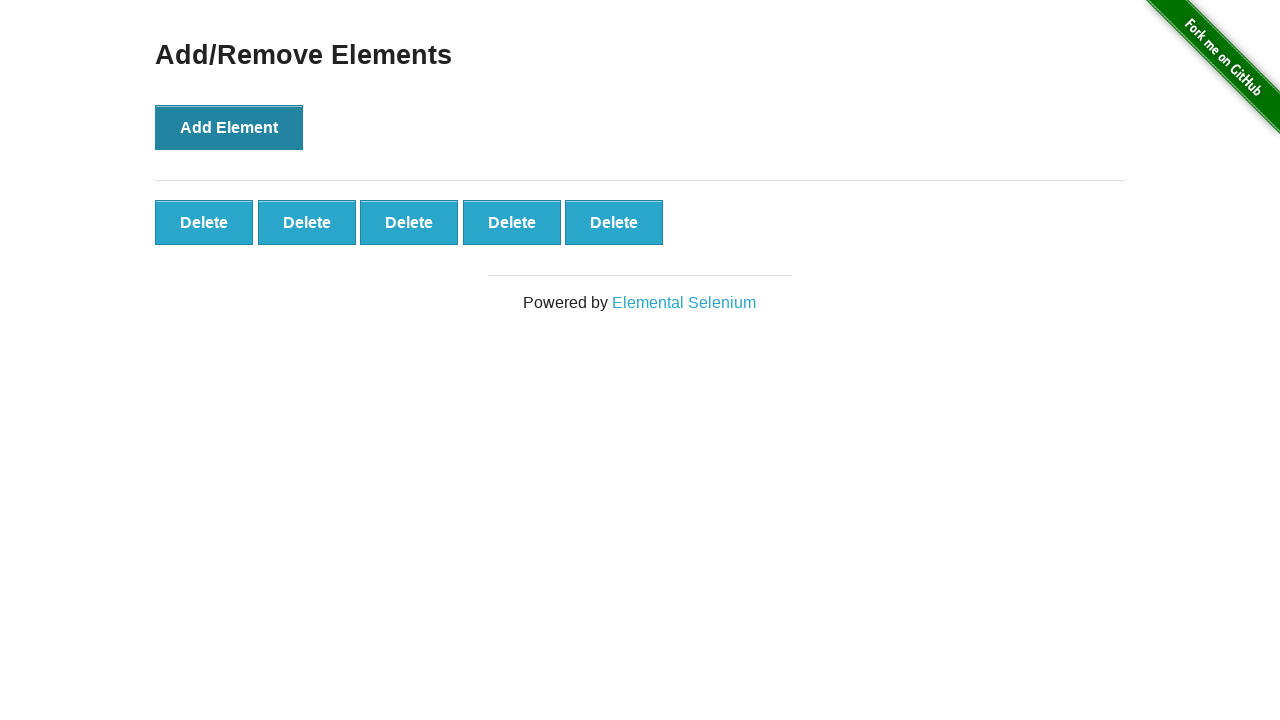

Clicked Add Element button (iteration 5 of 10) at (229, 127) on xpath=//*[@id='content']/div/button
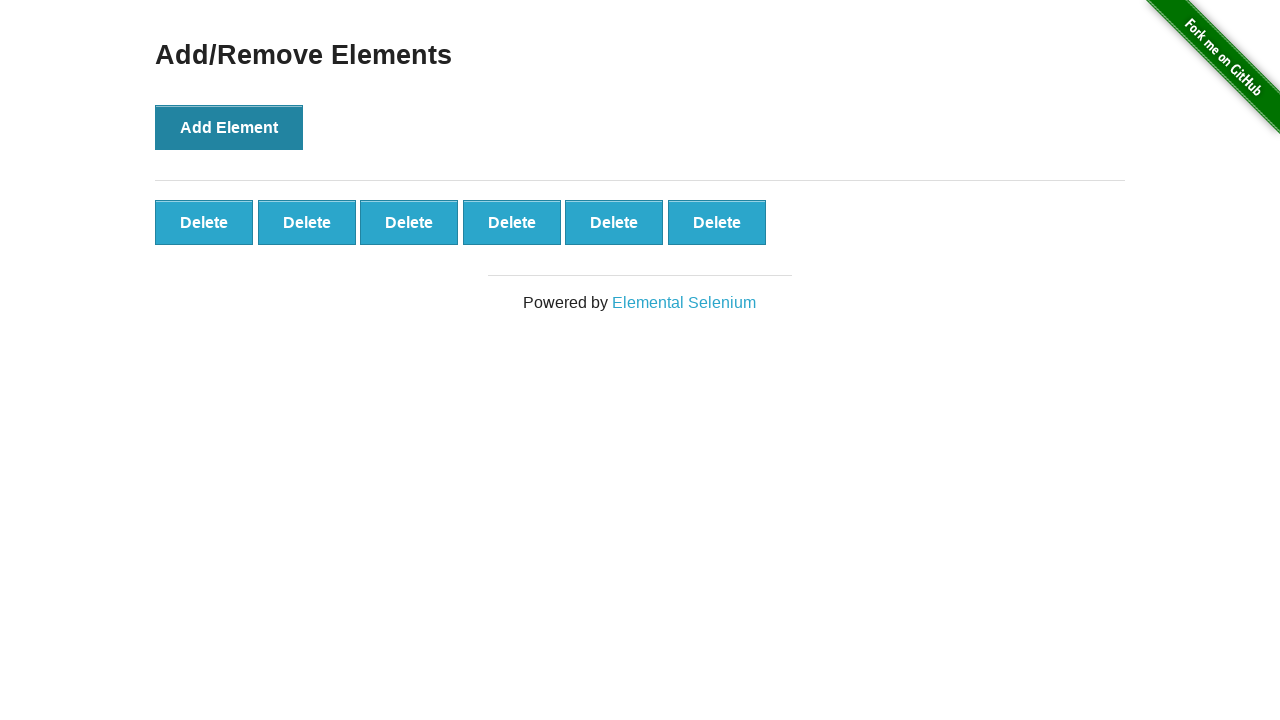

Clicked Add Element button (iteration 6 of 10) at (229, 127) on xpath=//*[@id='content']/div/button
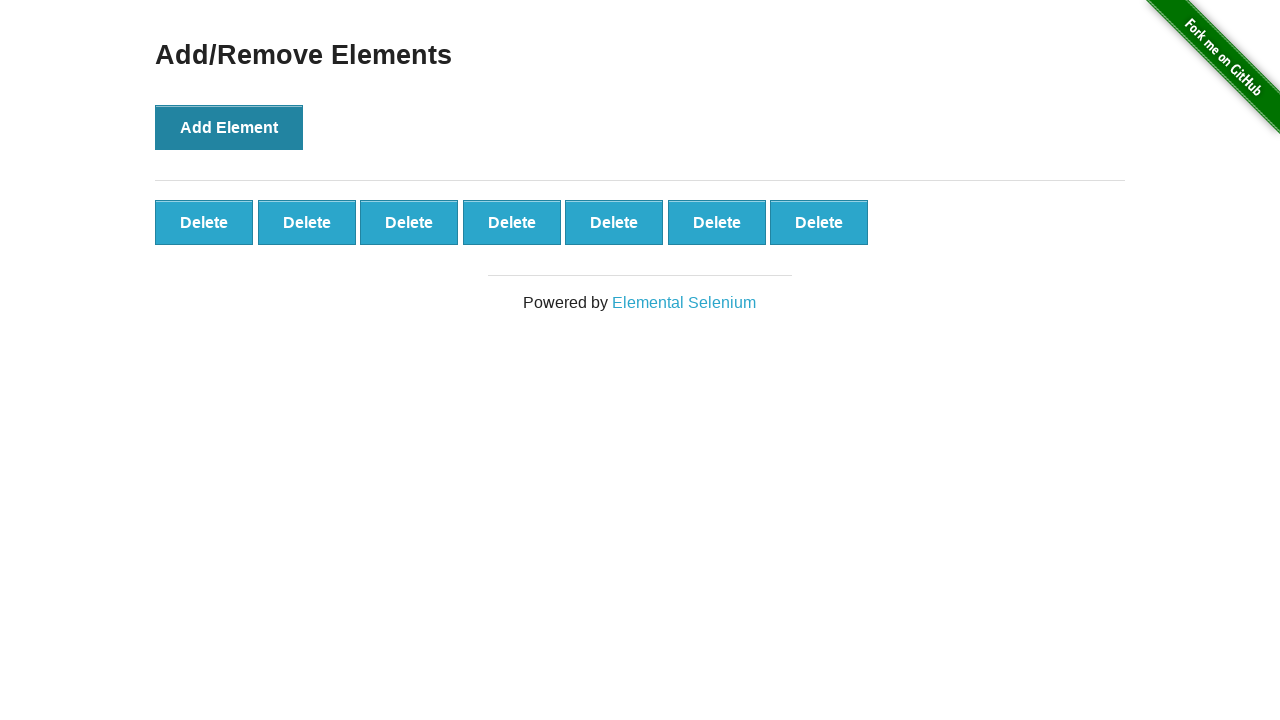

Clicked Add Element button (iteration 7 of 10) at (229, 127) on xpath=//*[@id='content']/div/button
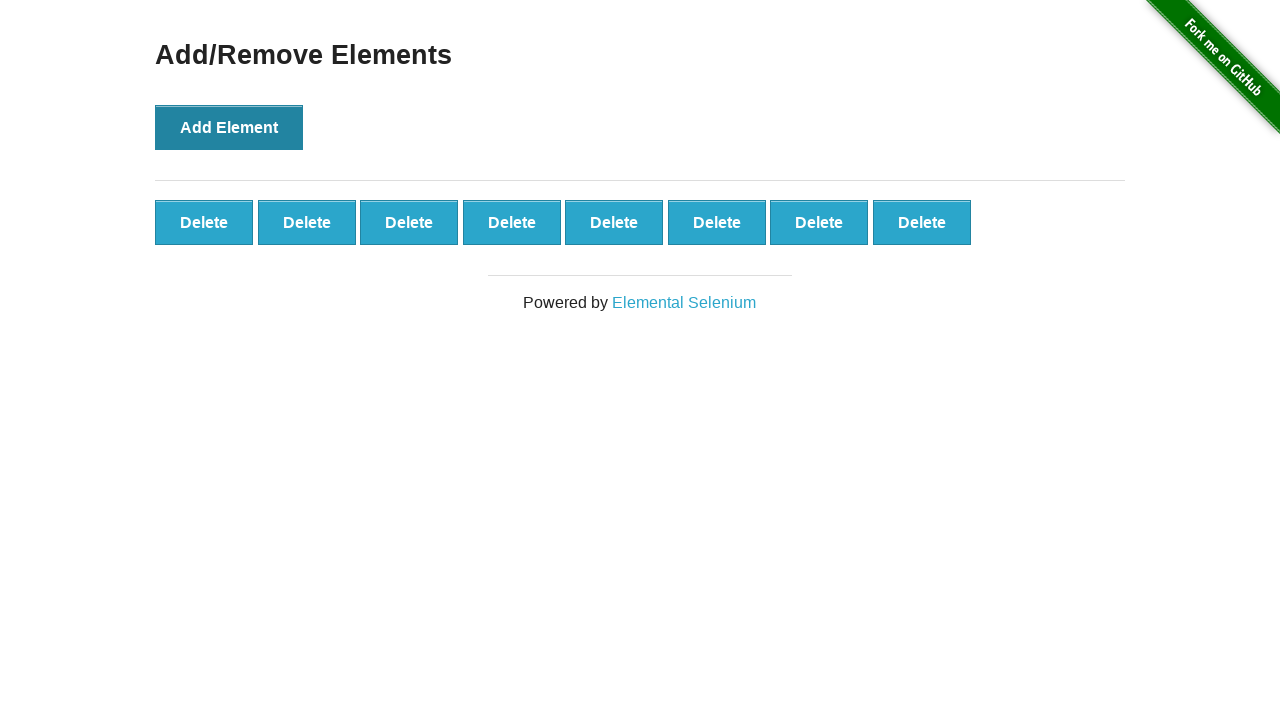

Clicked Add Element button (iteration 8 of 10) at (229, 127) on xpath=//*[@id='content']/div/button
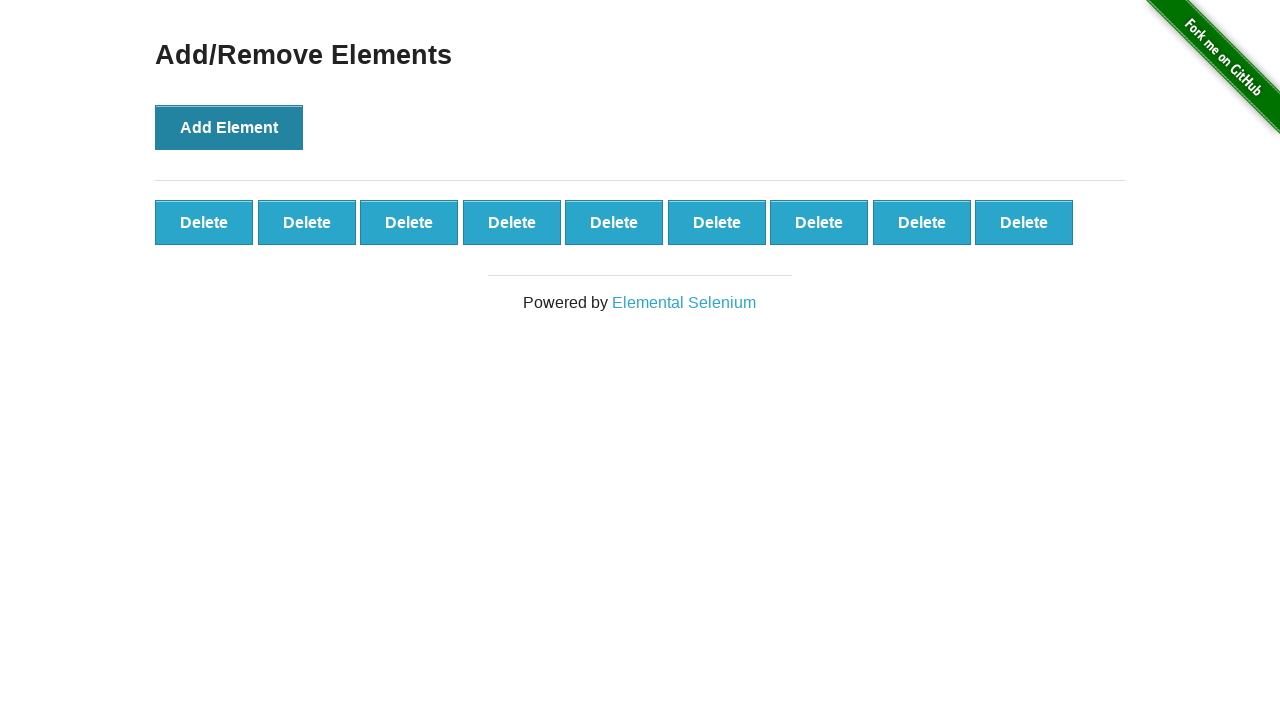

Clicked Add Element button (iteration 9 of 10) at (229, 127) on xpath=//*[@id='content']/div/button
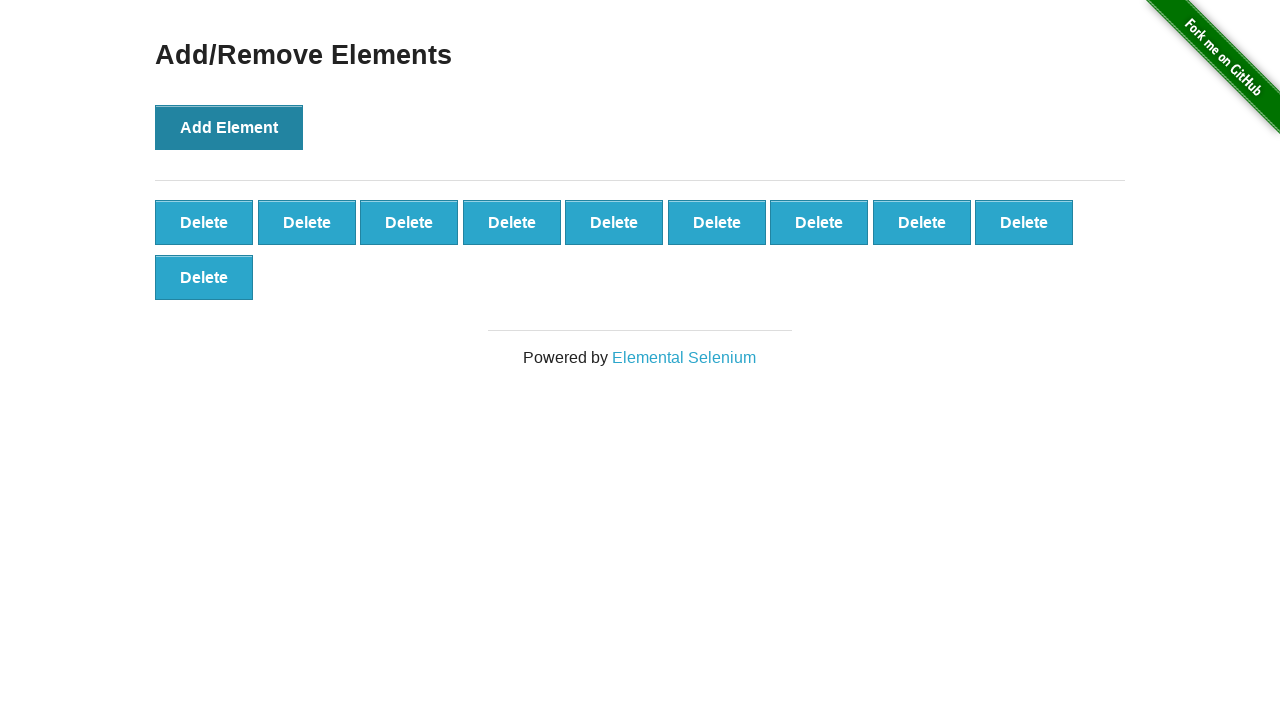

Clicked Add Element button (iteration 10 of 10) at (229, 127) on xpath=//*[@id='content']/div/button
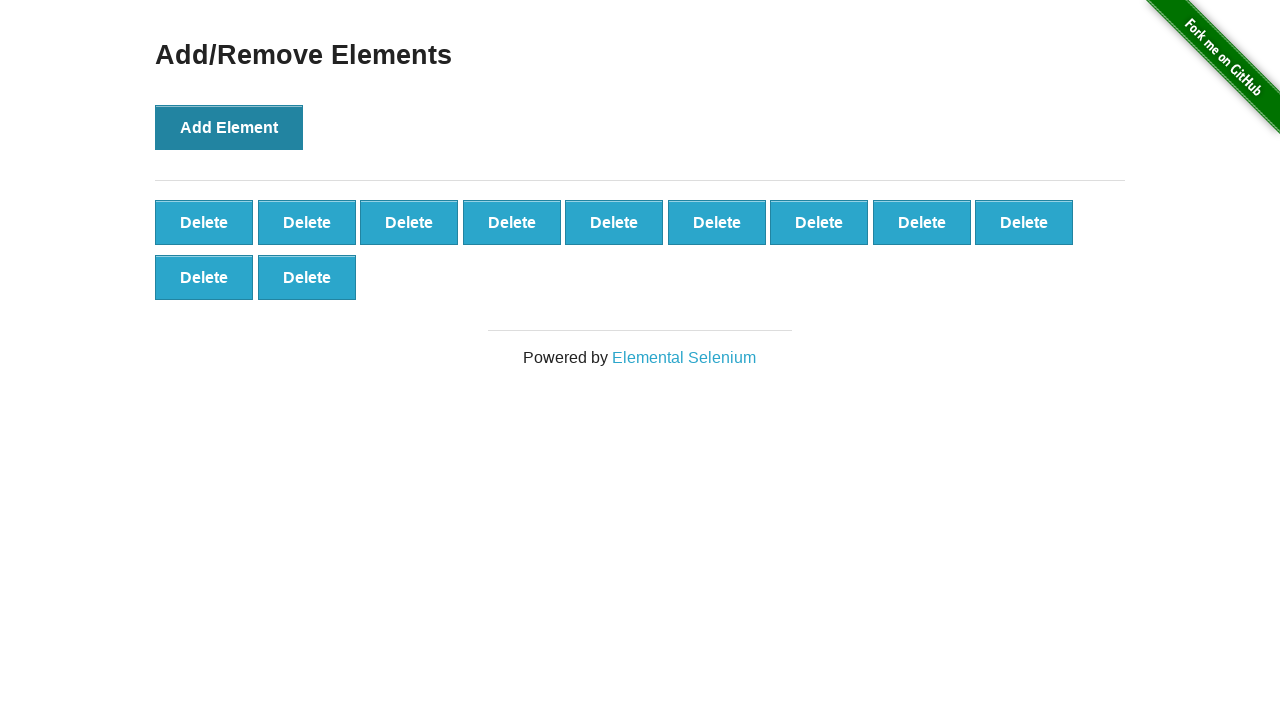

All delete buttons loaded and visible
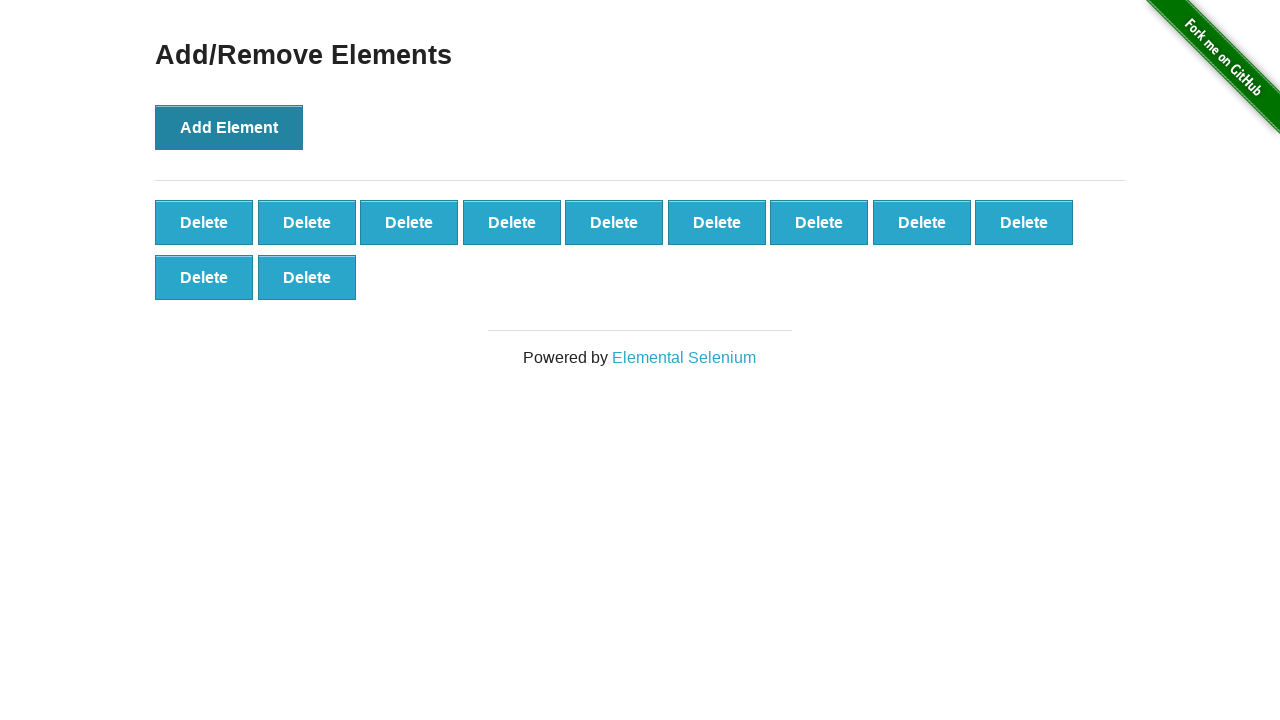

Verified 11 delete buttons exist on the page
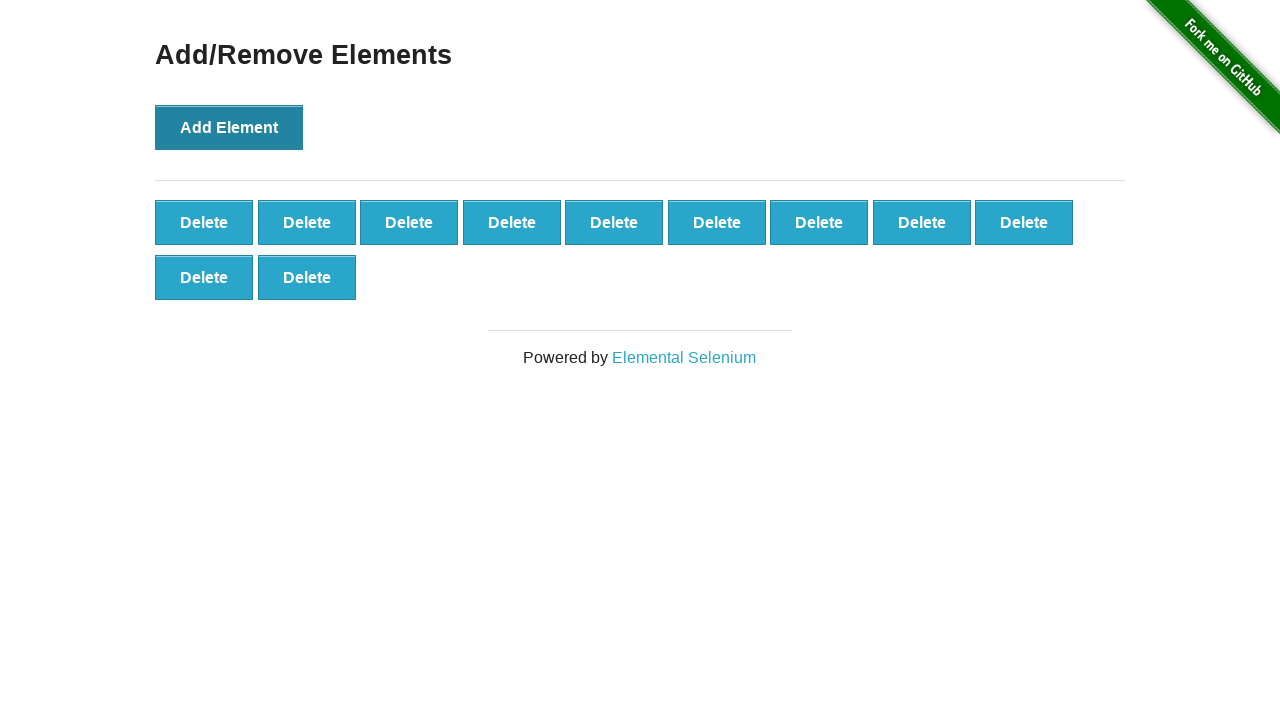

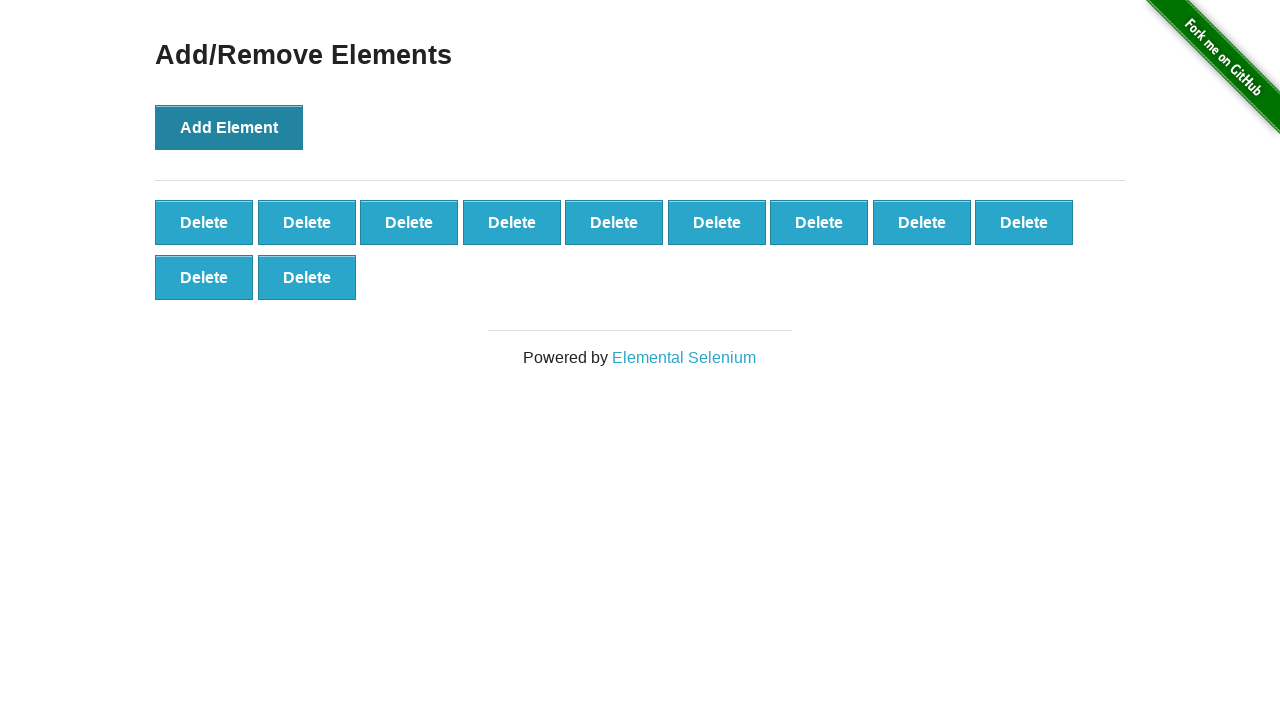